Tests that edits are saved when the input field loses focus (blur event)

Starting URL: https://demo.playwright.dev/todomvc

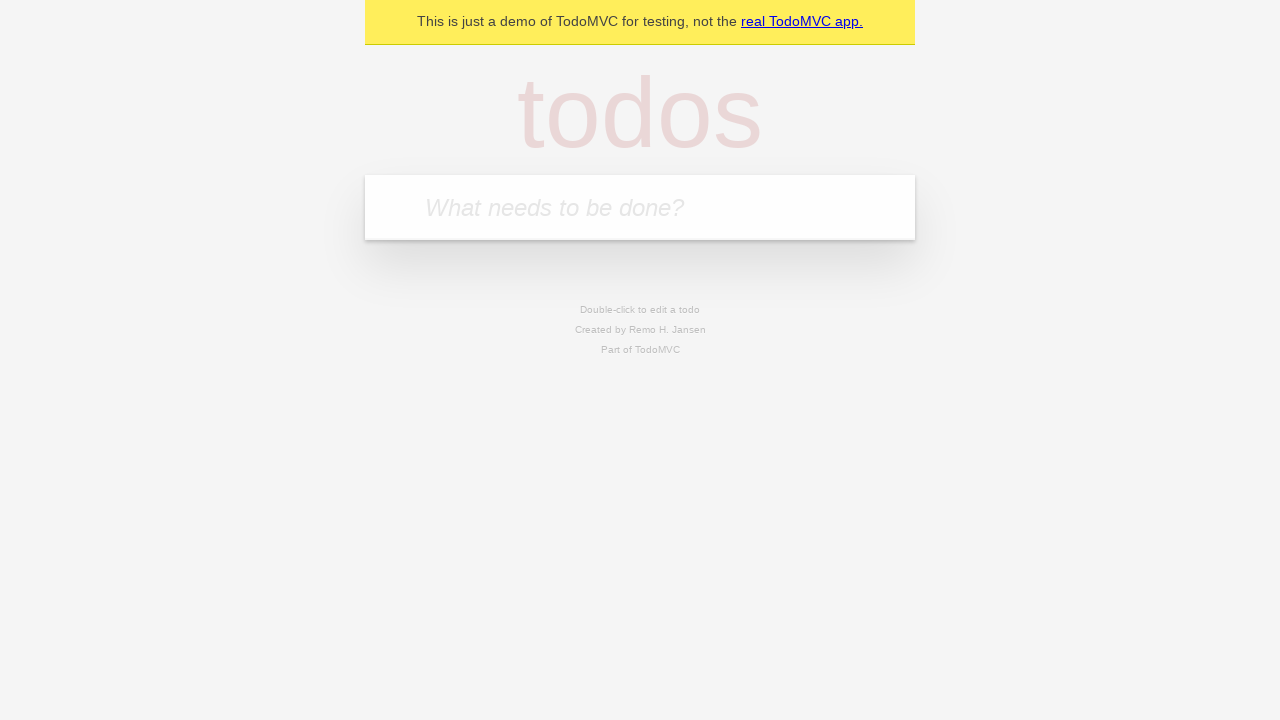

Filled first todo input with 'buy some cheese' on internal:attr=[placeholder="What needs to be done?"i]
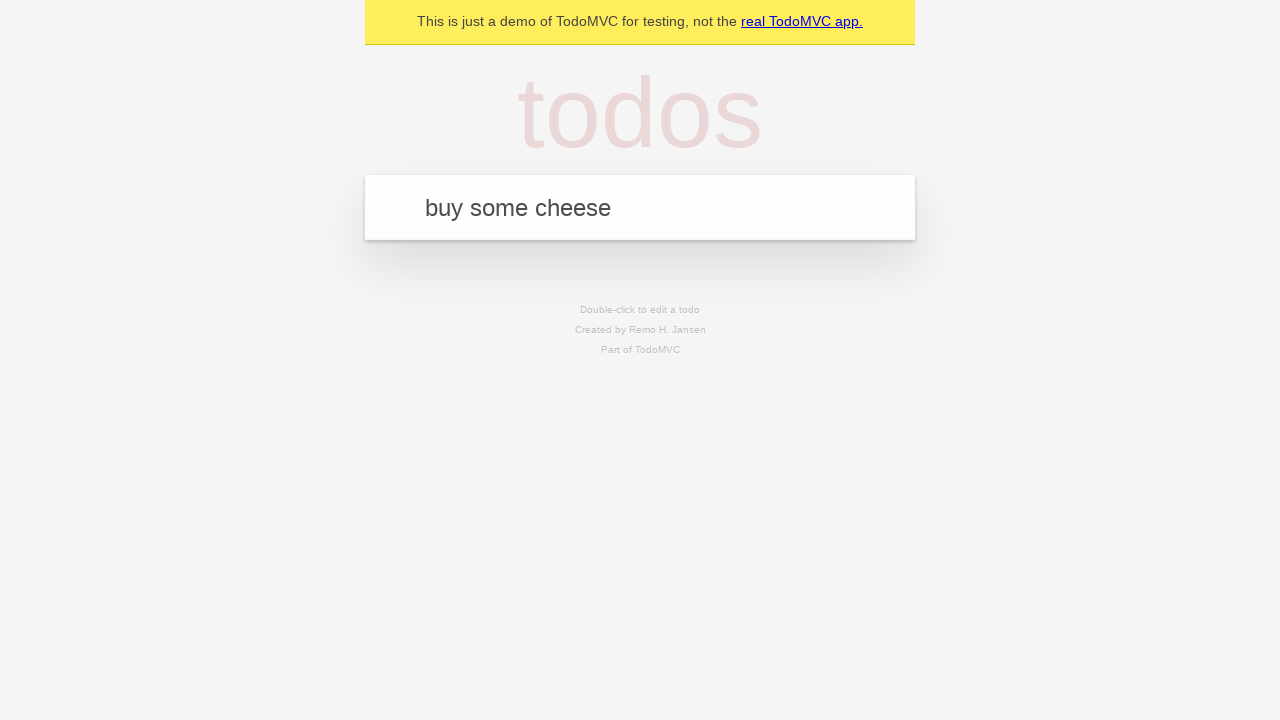

Pressed Enter to create first todo on internal:attr=[placeholder="What needs to be done?"i]
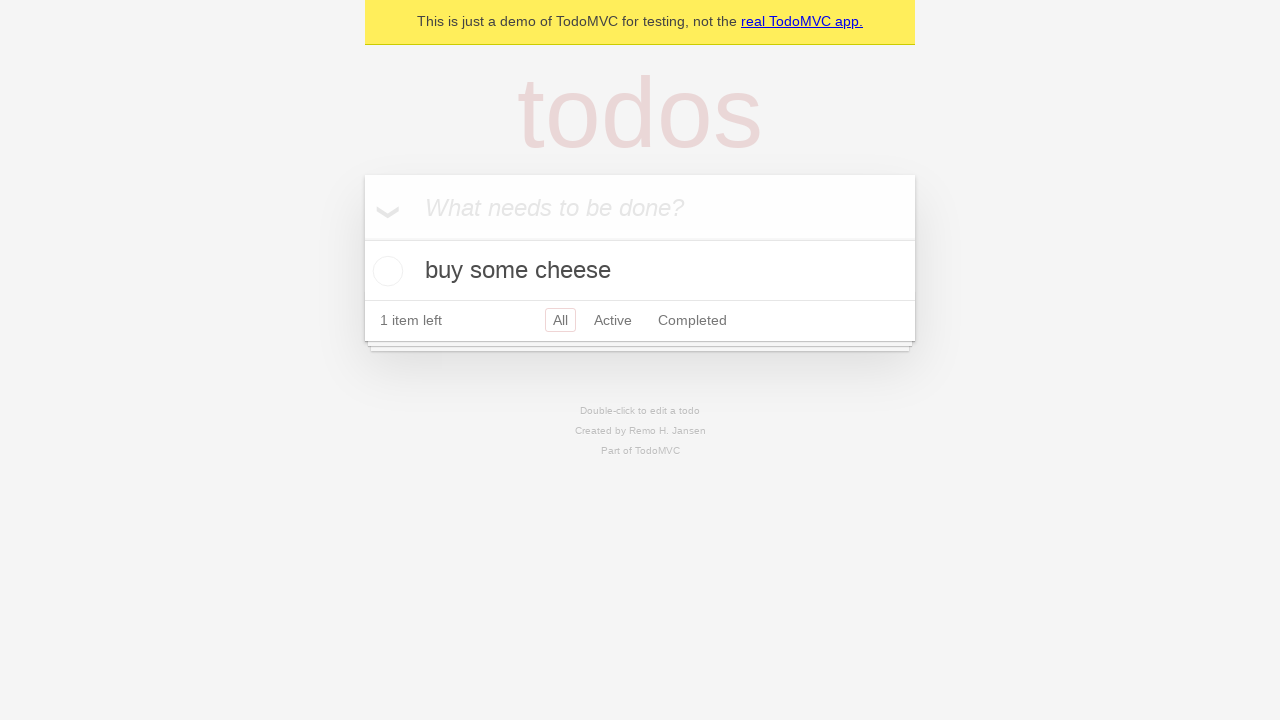

Filled second todo input with 'feed the cat' on internal:attr=[placeholder="What needs to be done?"i]
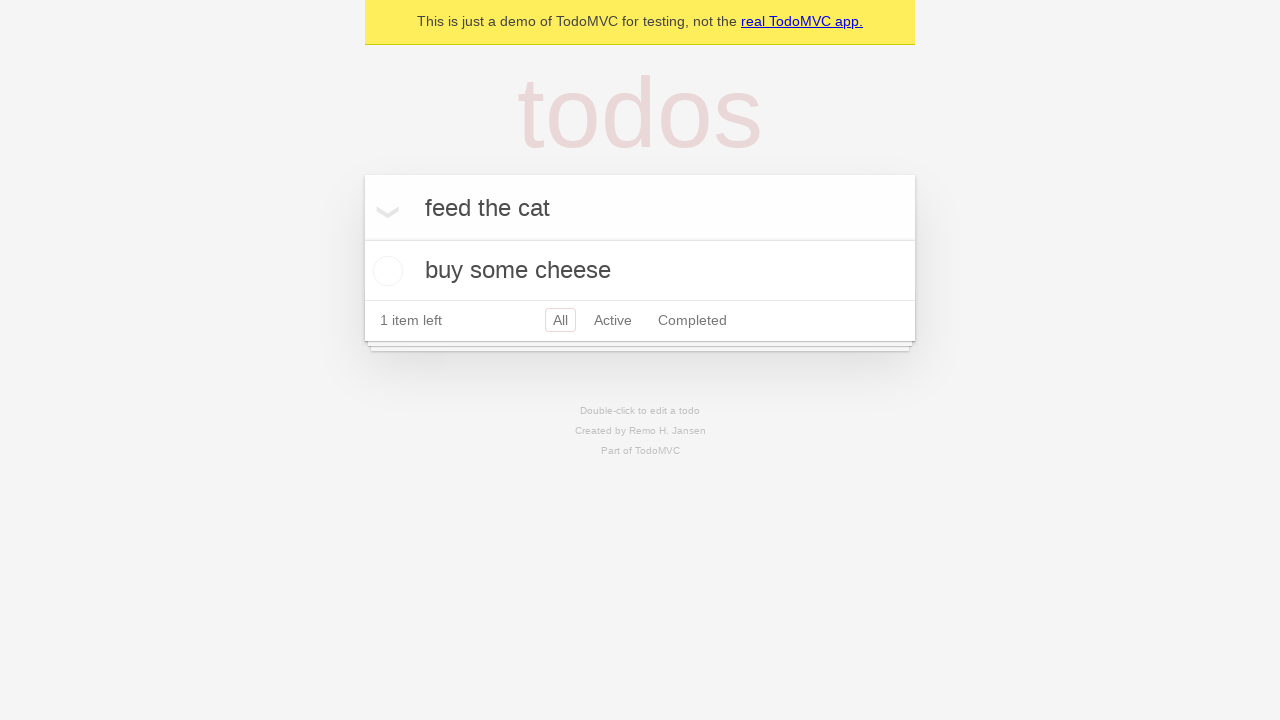

Pressed Enter to create second todo on internal:attr=[placeholder="What needs to be done?"i]
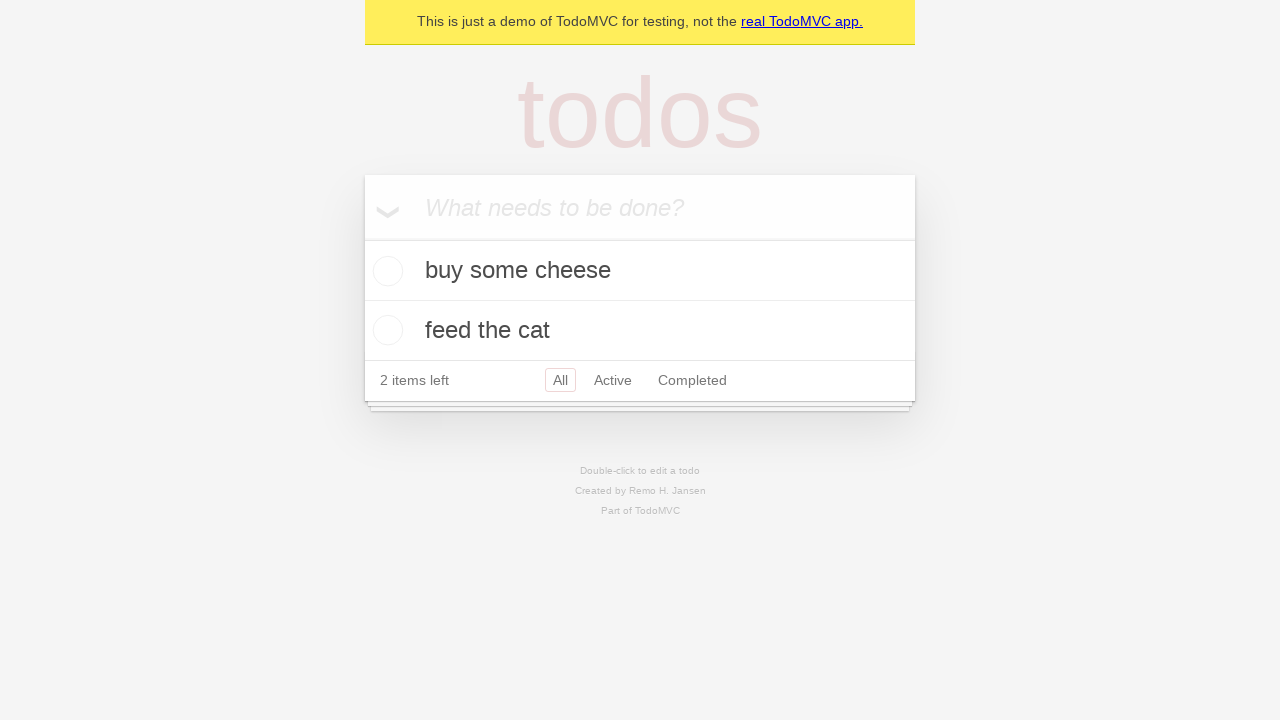

Filled third todo input with 'book a doctors appointment' on internal:attr=[placeholder="What needs to be done?"i]
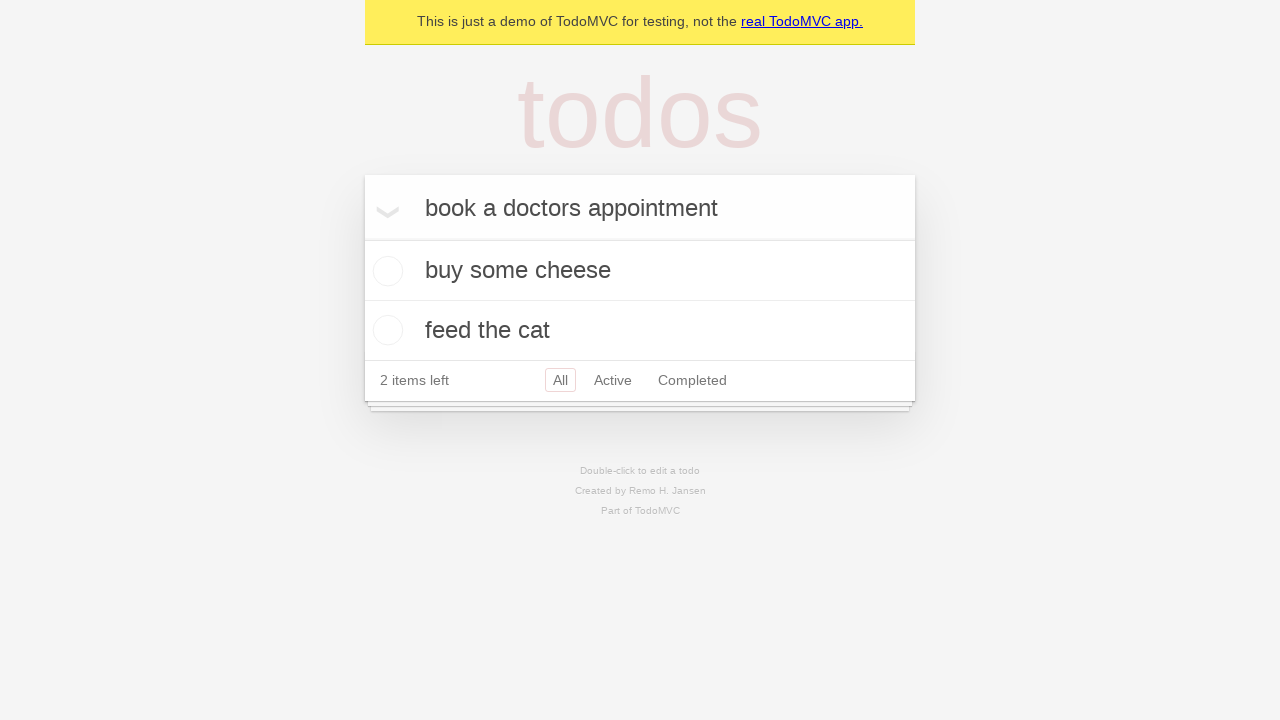

Pressed Enter to create third todo on internal:attr=[placeholder="What needs to be done?"i]
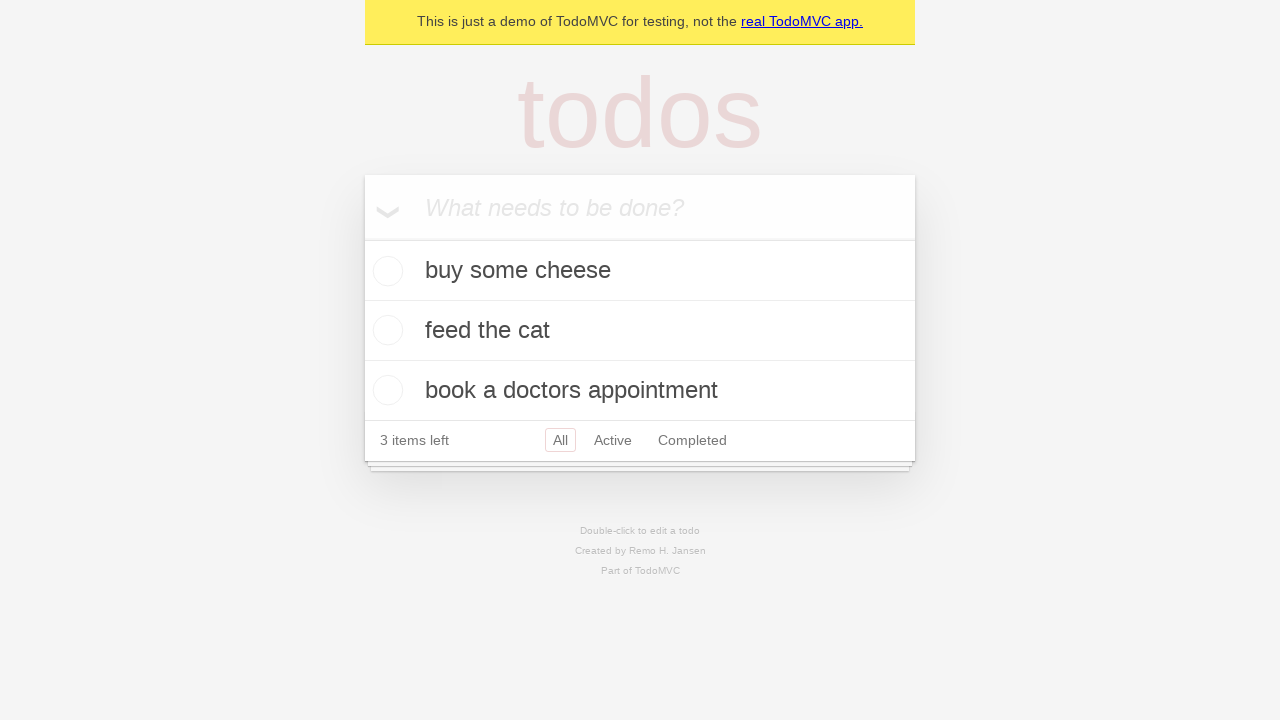

Double-clicked second todo to enter edit mode at (640, 331) on internal:testid=[data-testid="todo-item"s] >> nth=1
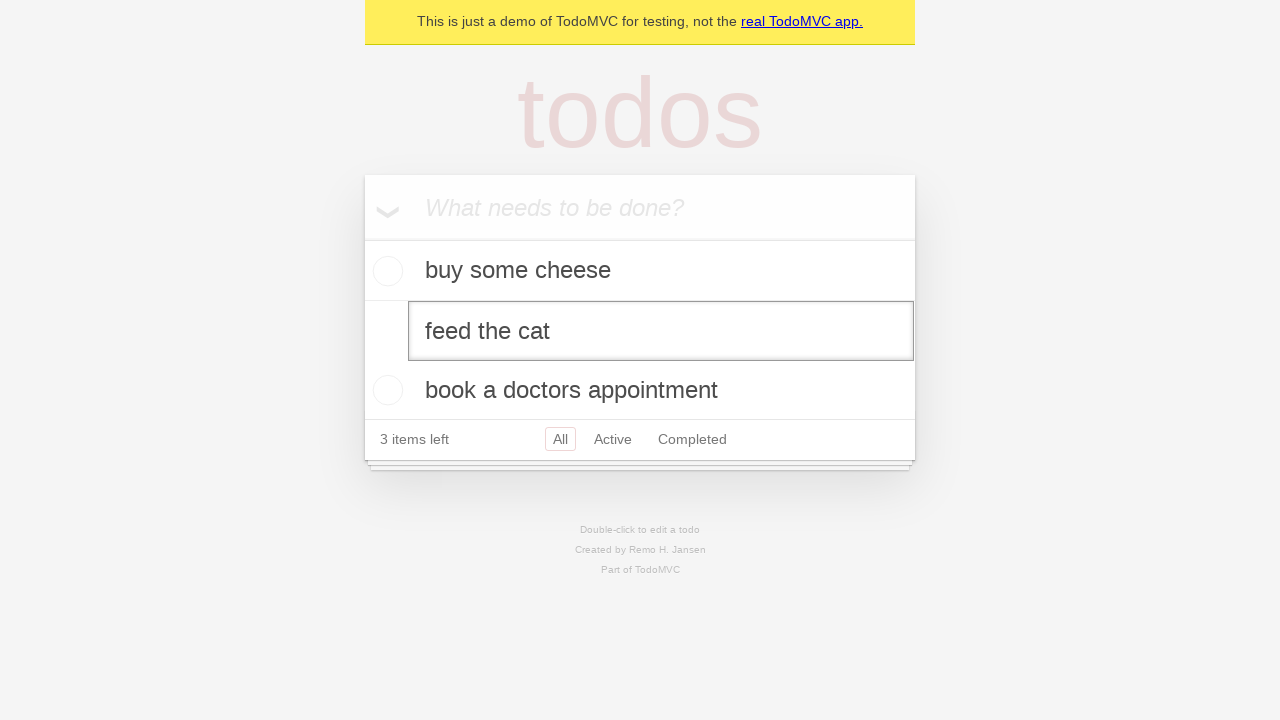

Filled edit field with new text 'buy some sausages' on internal:testid=[data-testid="todo-item"s] >> nth=1 >> internal:role=textbox[nam
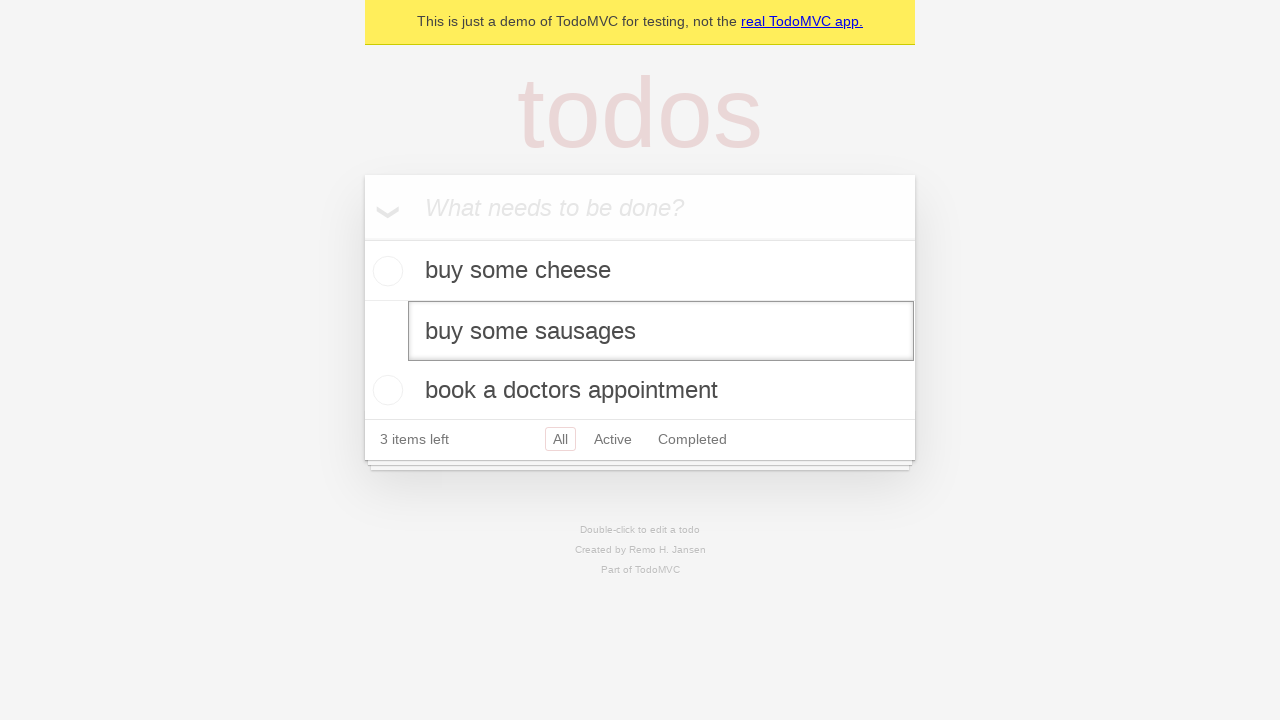

Dispatched blur event to save todo edit
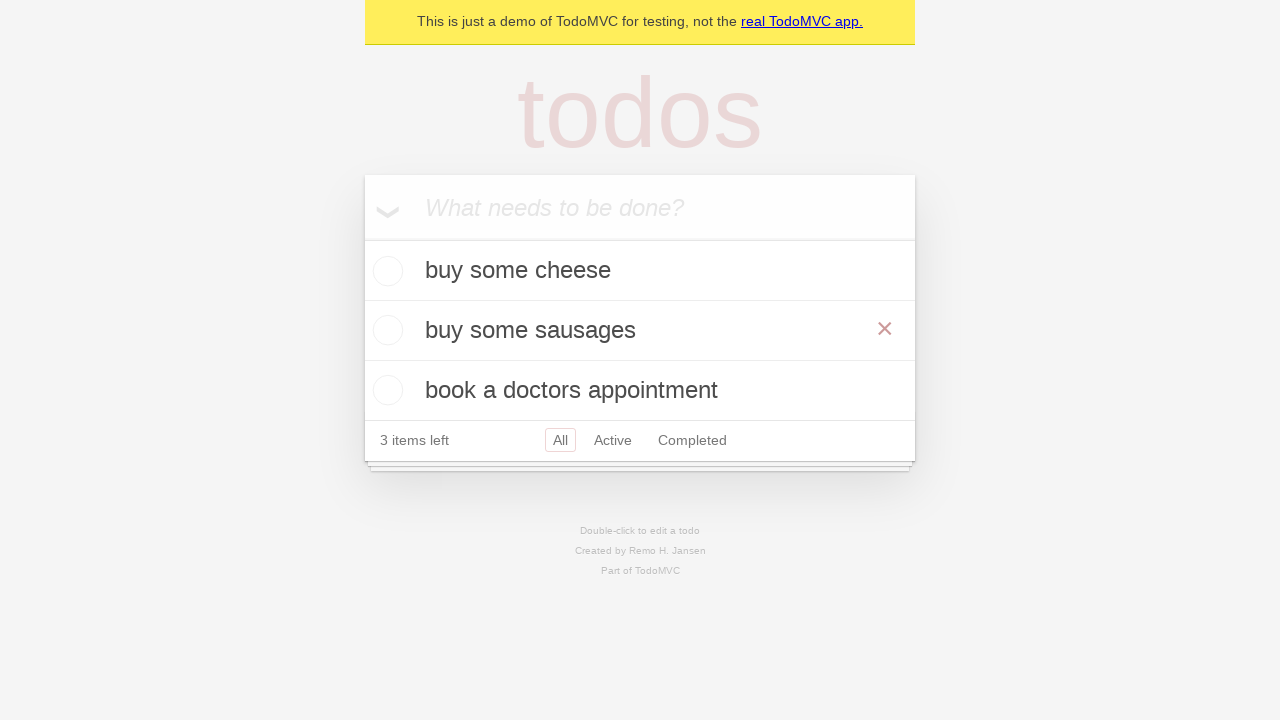

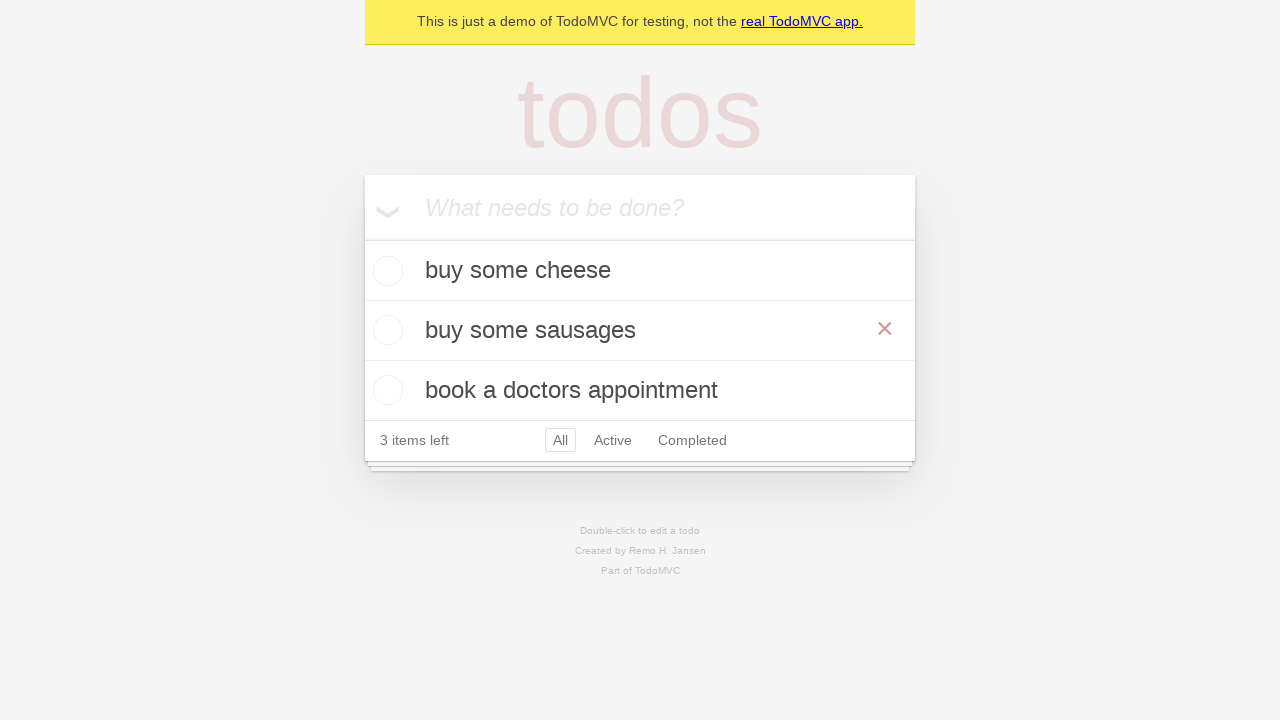